Tests form submission using tag name selectors to fill in the first two input fields (name and email), then submits the form.

Starting URL: https://demoqa.com/text-box

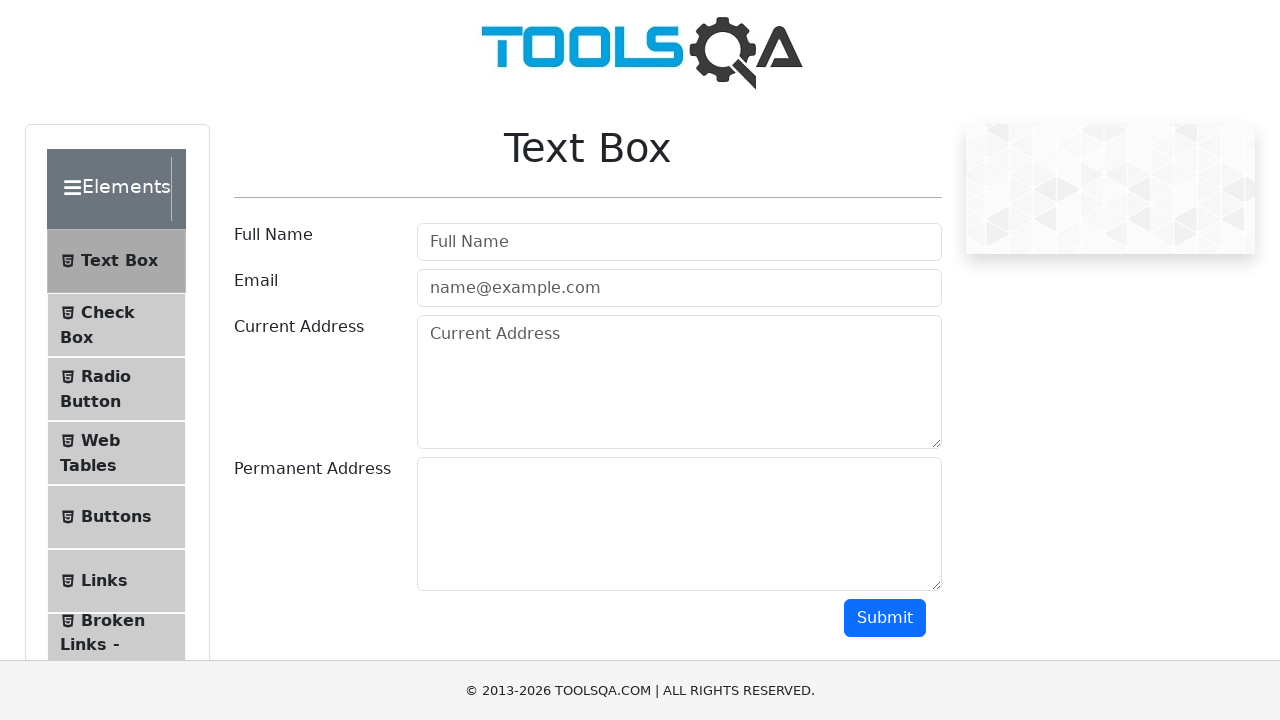

Located all input elements on the page
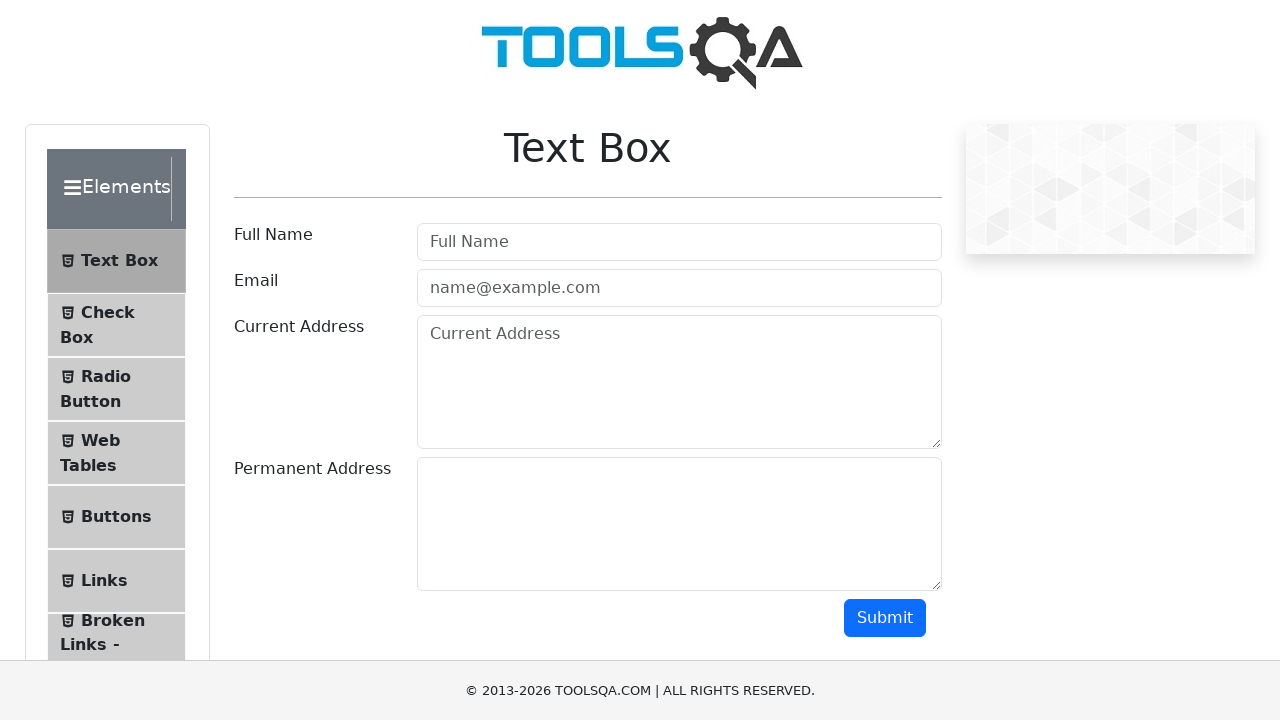

Filled first input field (name) with 'shondi Akter' on input >> nth=0
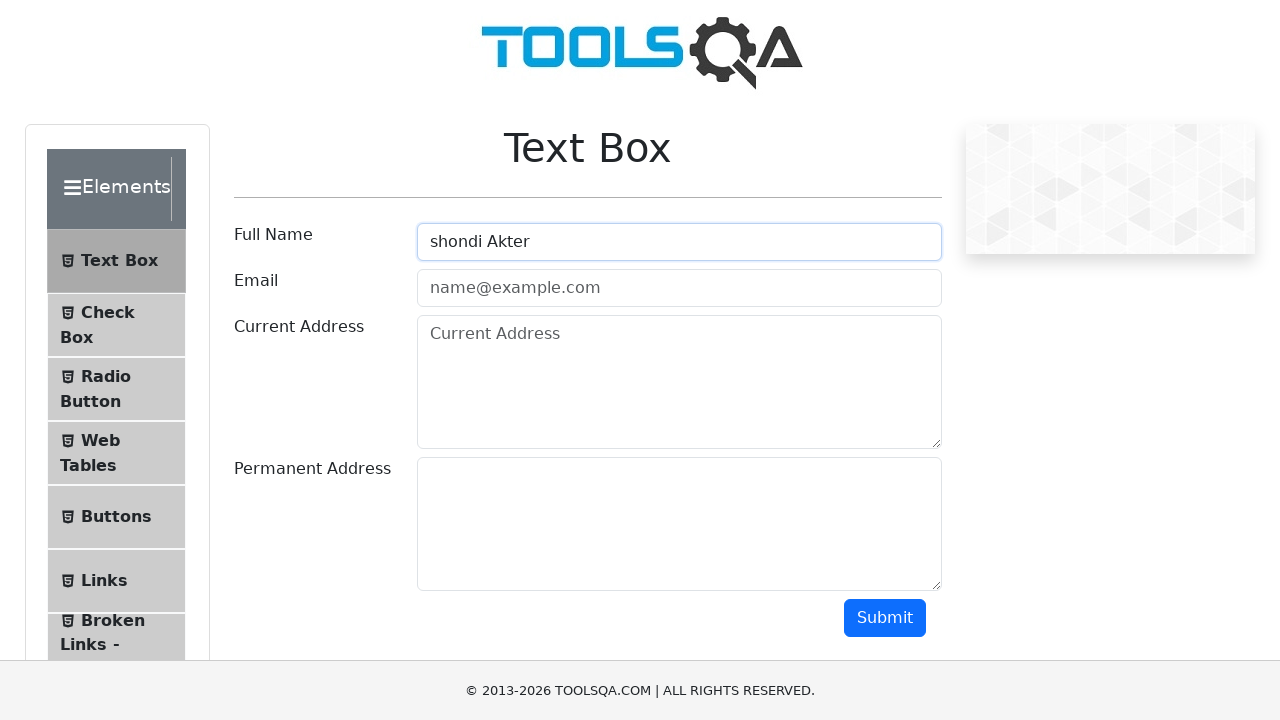

Filled second input field (email) with 'shondi@test.com' on input >> nth=1
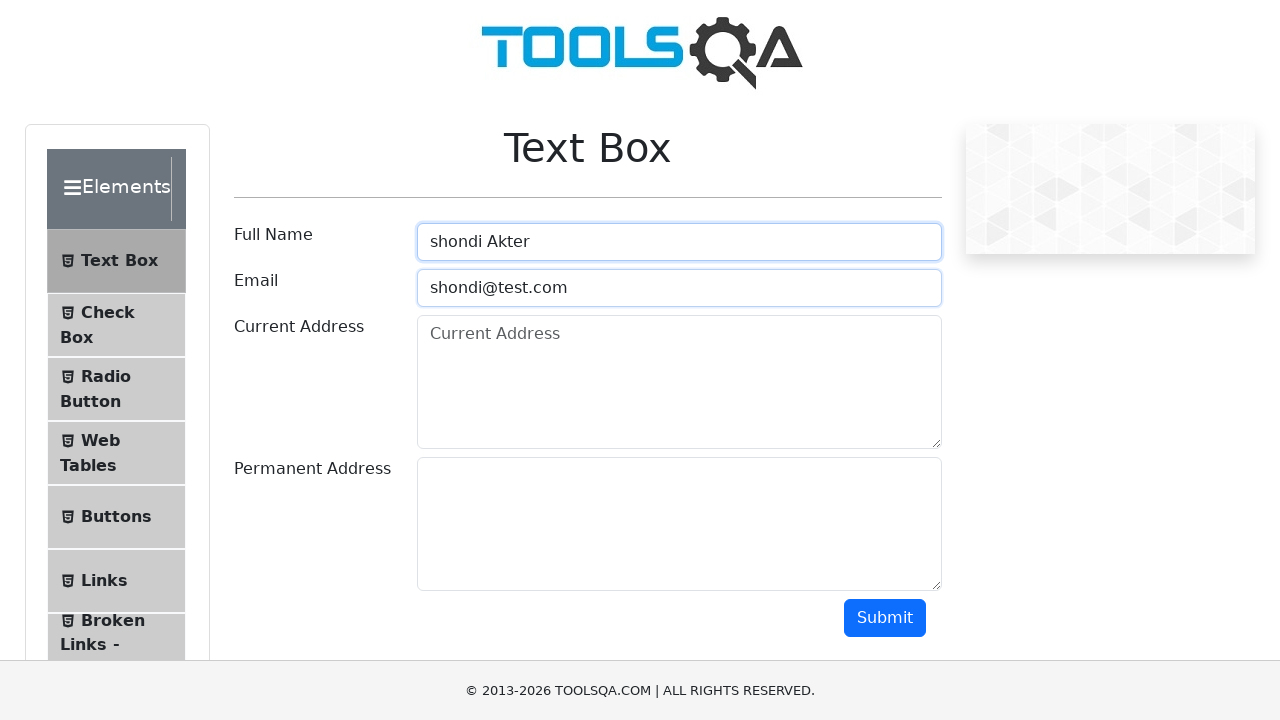

Clicked submit button to submit the form at (885, 618) on #submit
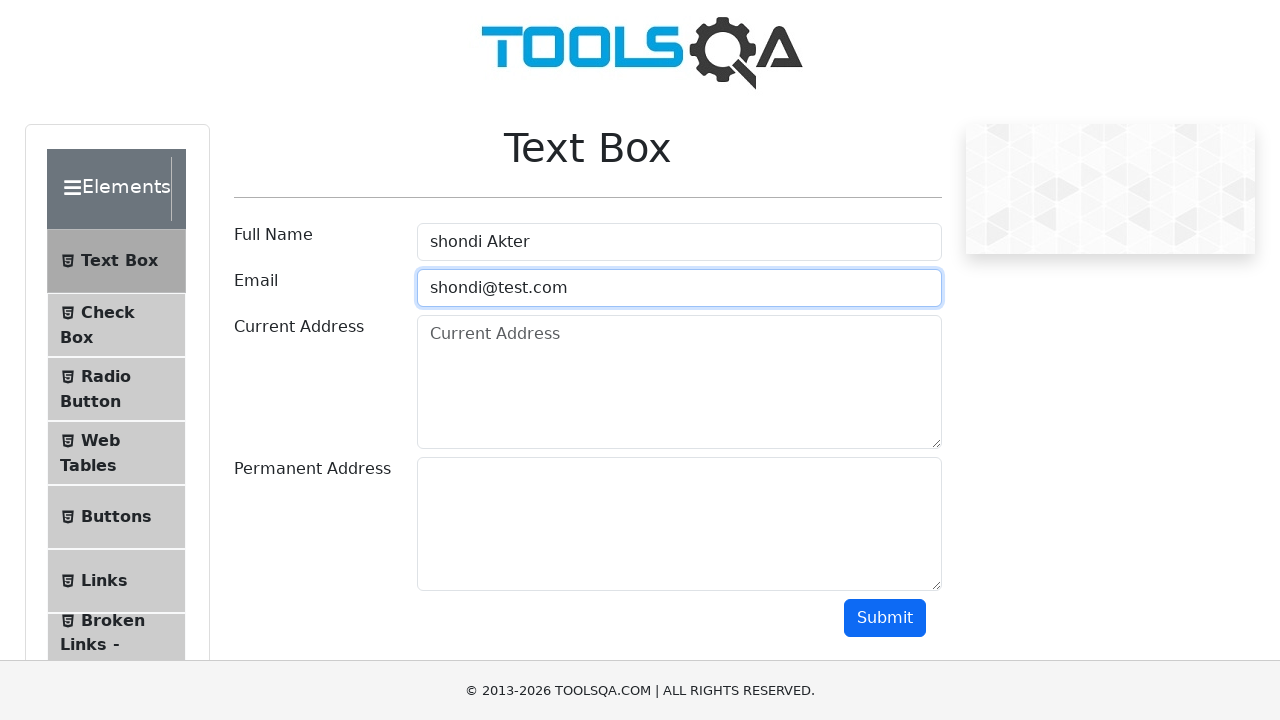

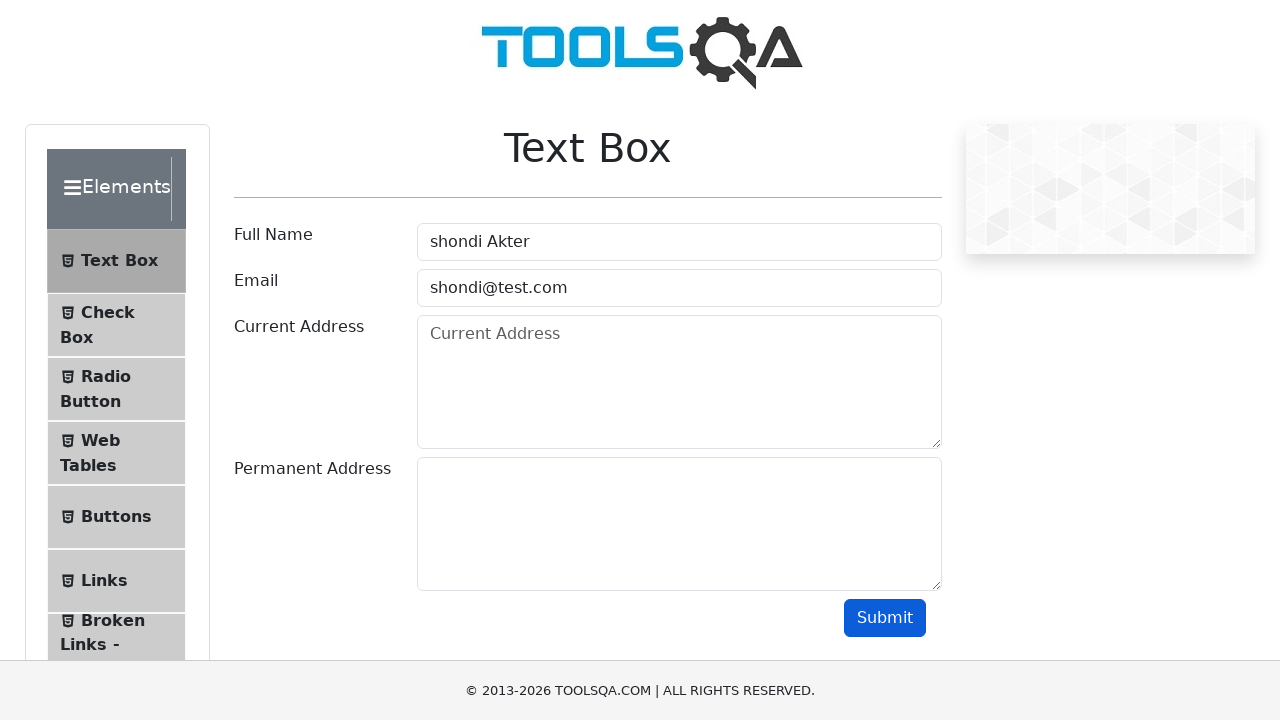